Tests a wait/verify functionality by clicking a verify button and asserting that a success message appears on the page.

Starting URL: http://suninjuly.github.io/wait1.html

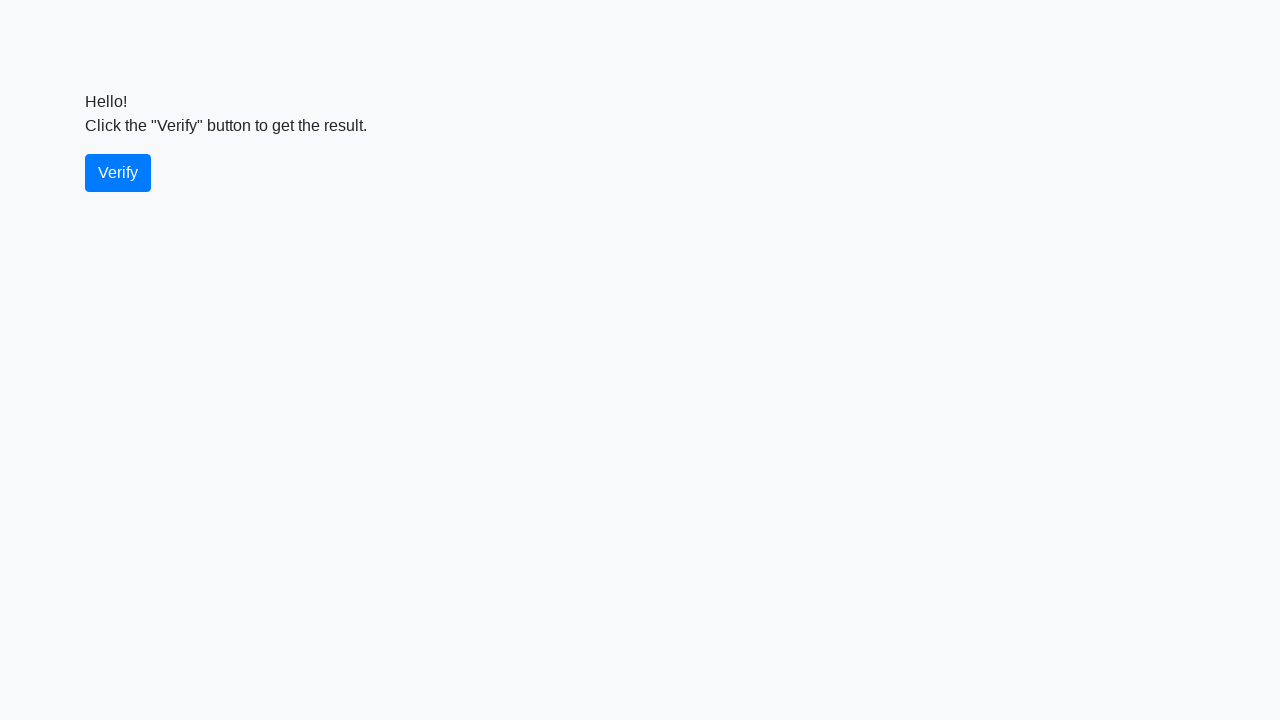

Waited for verify button to be available
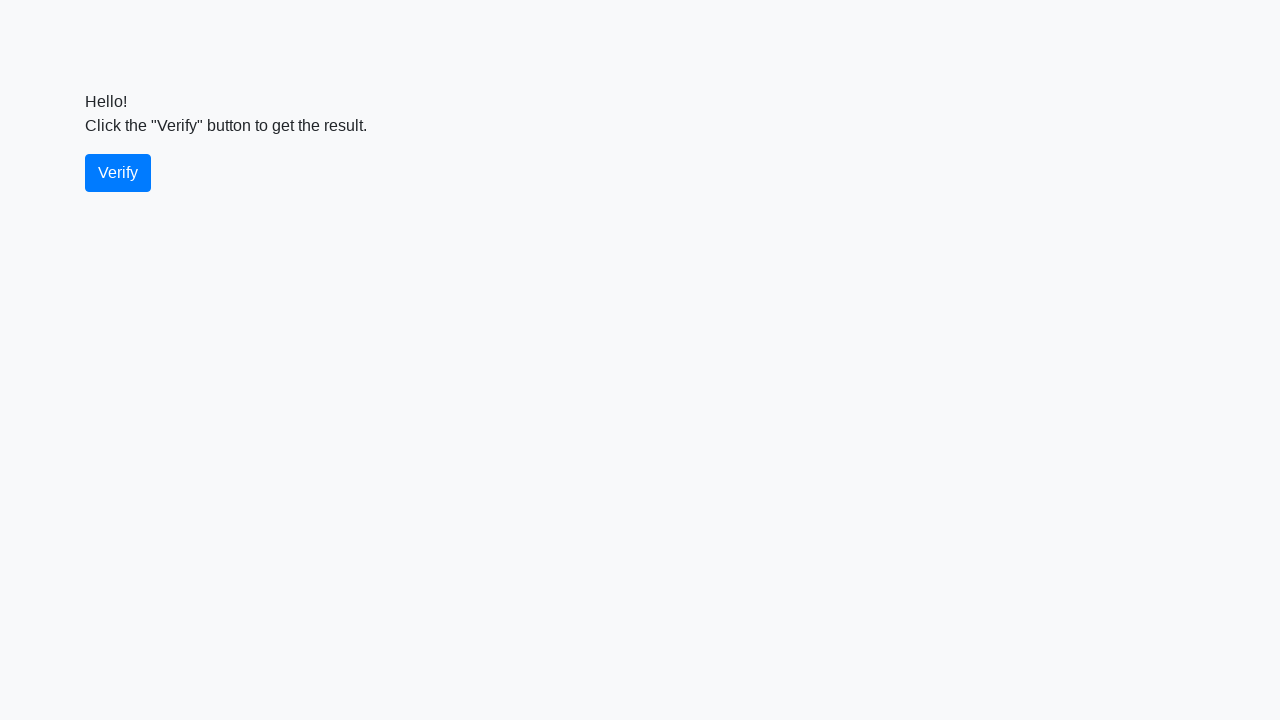

Clicked the verify button at (118, 173) on #verify
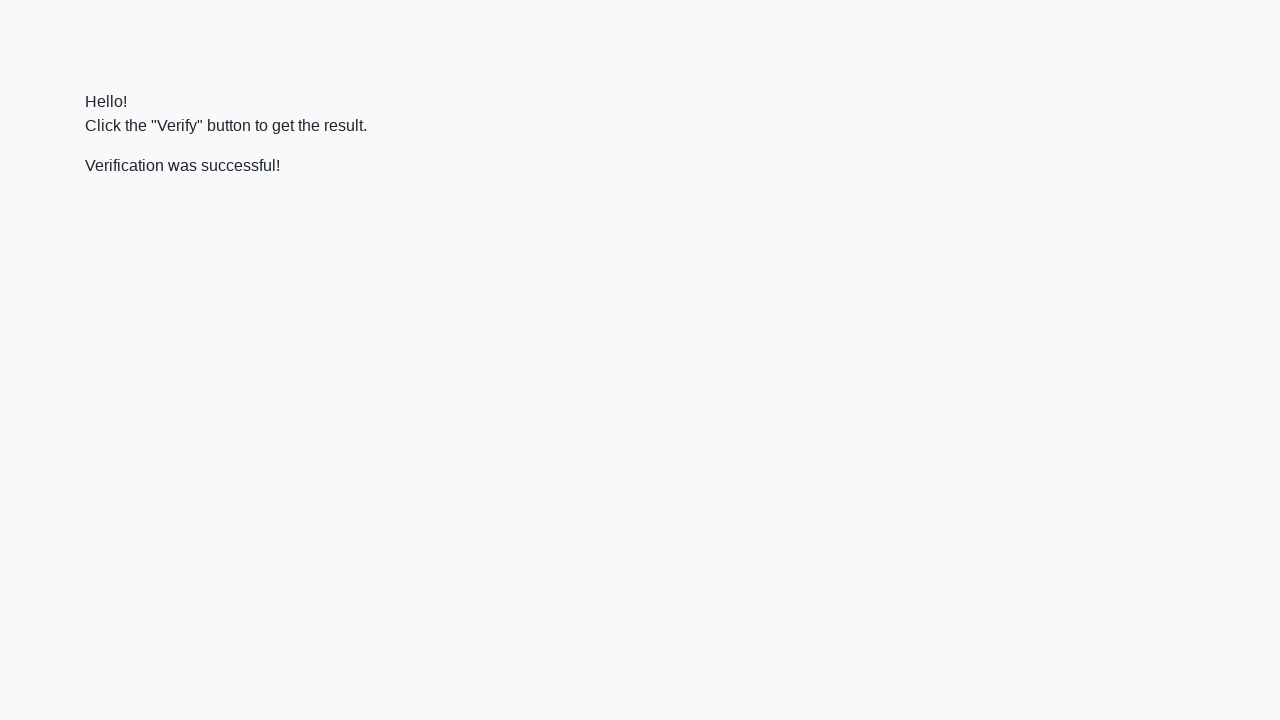

Waited for verify message to appear
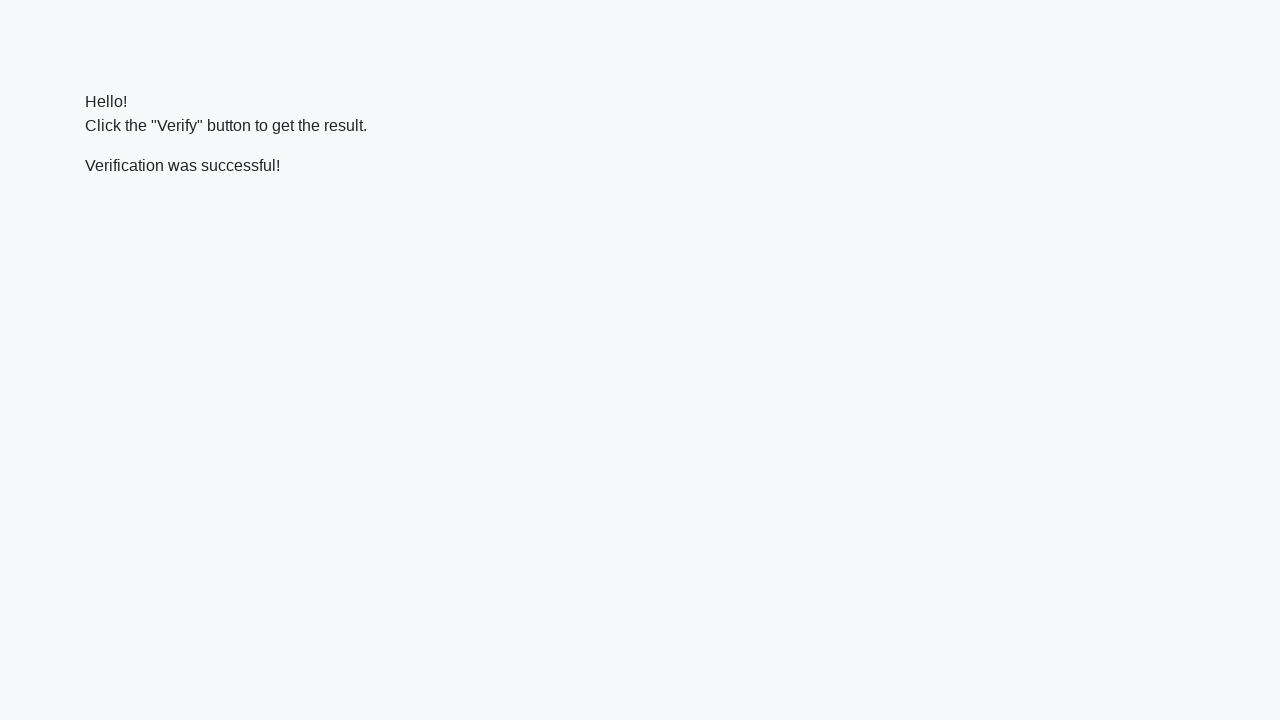

Located the verify message element
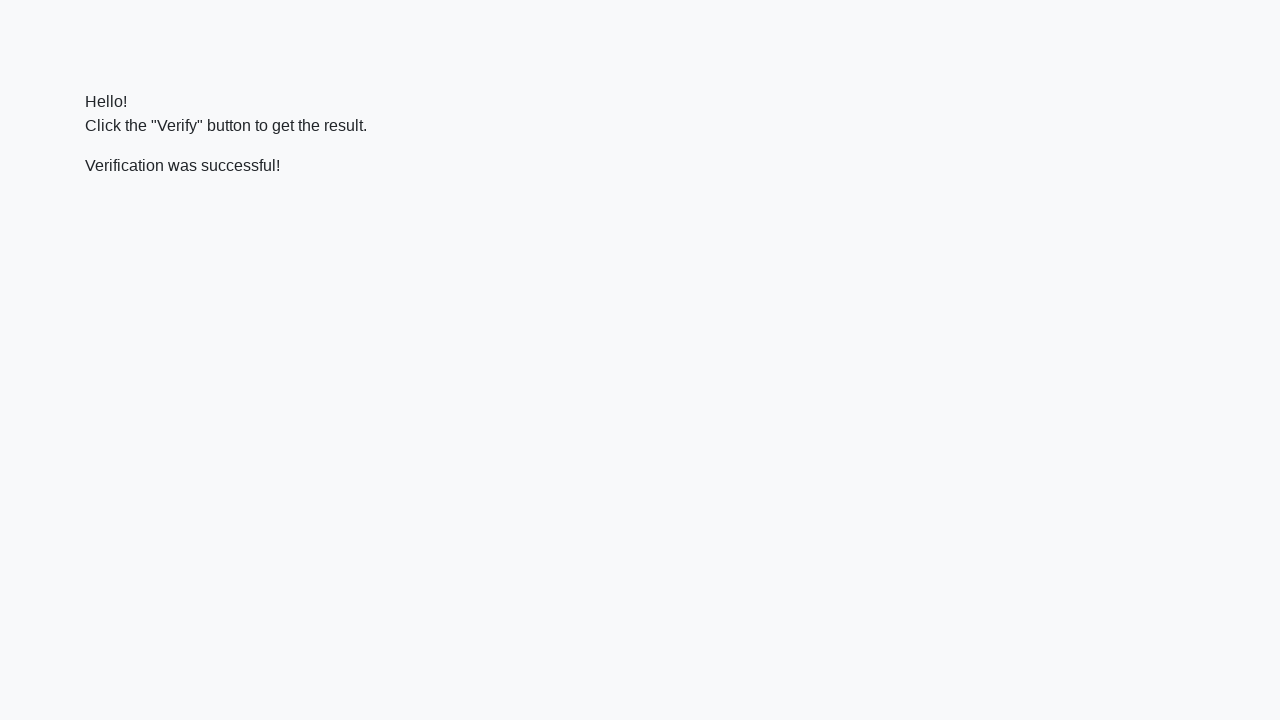

Verified that success message contains 'successful'
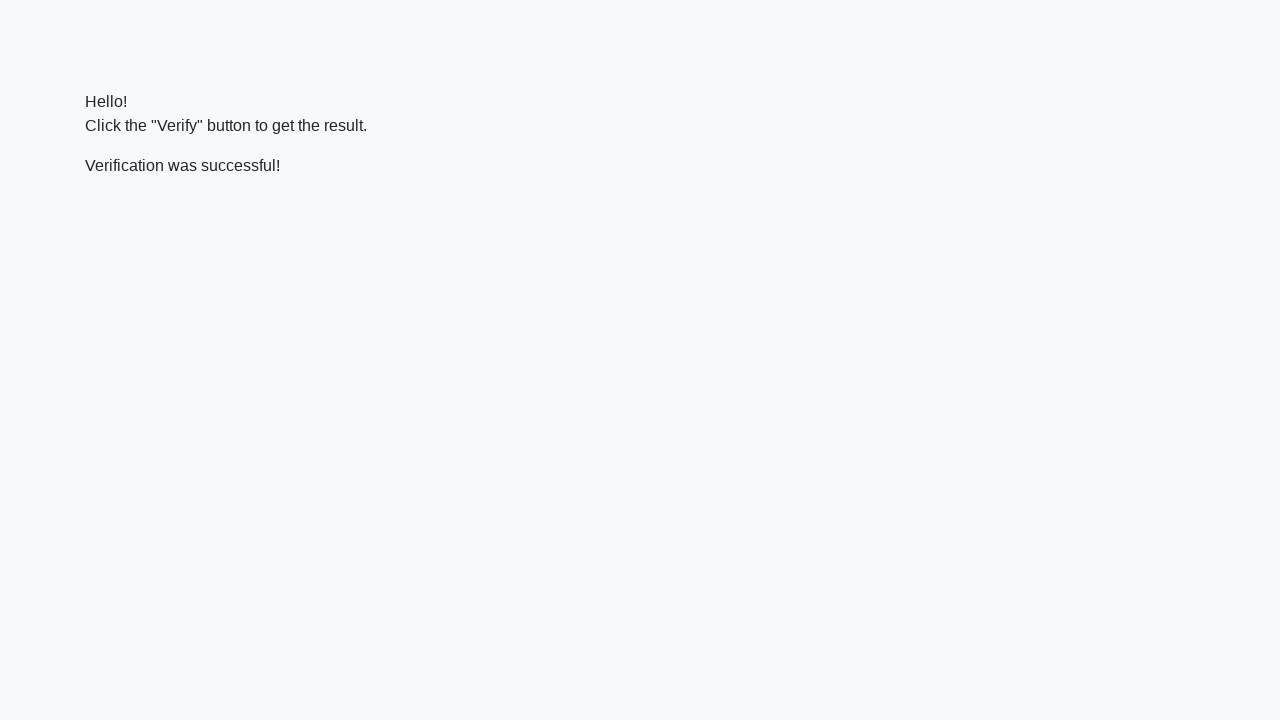

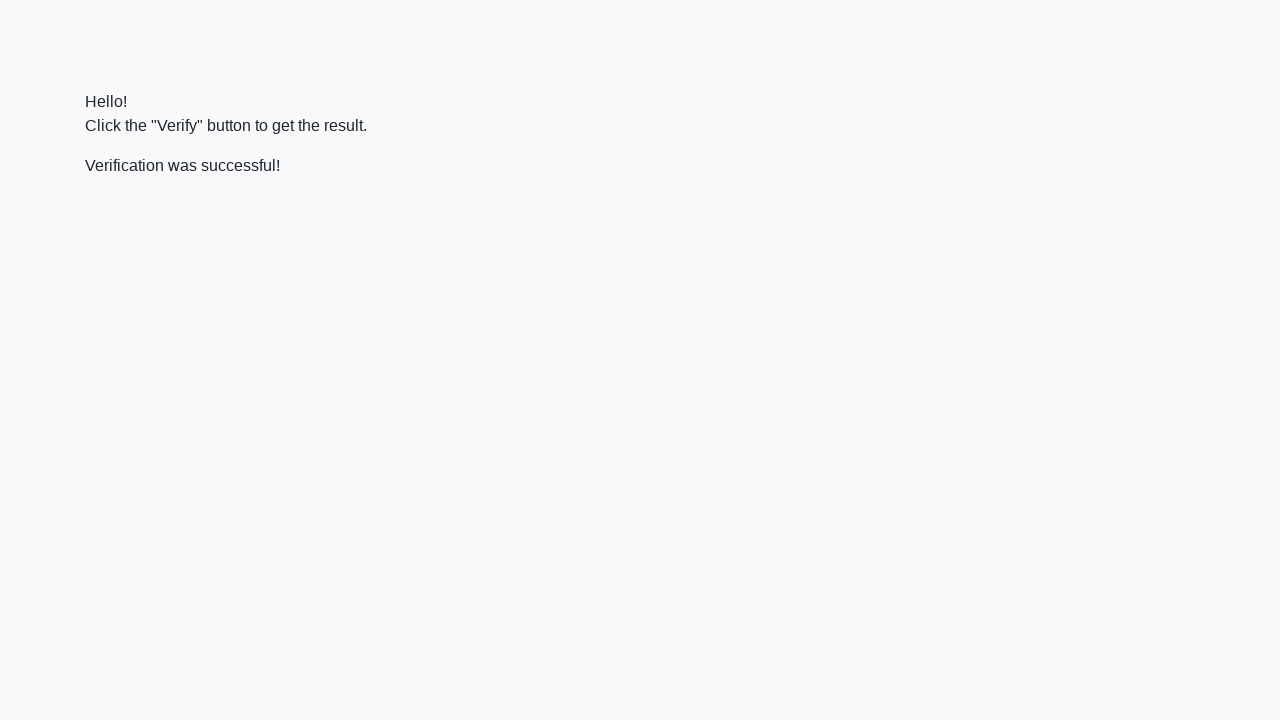